Tests navigation to RSS feed by clicking the RSS link and verifying the URL

Starting URL: https://football.ua

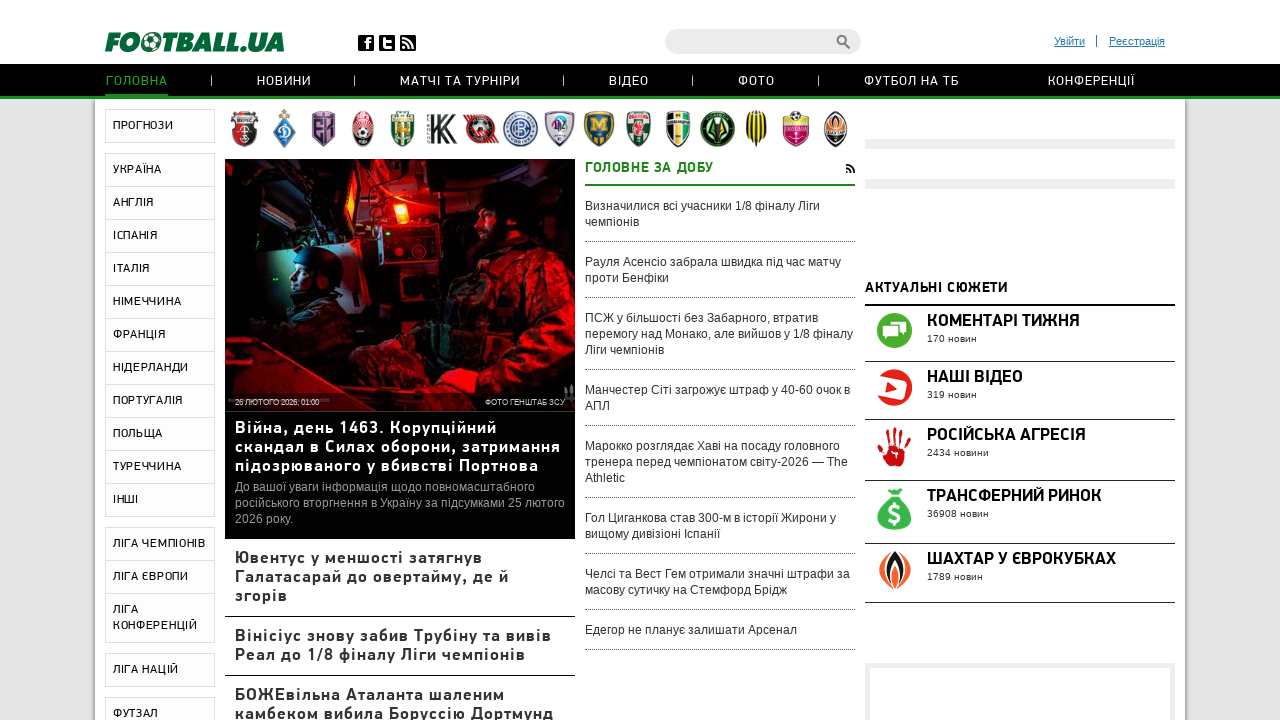

No advertisement popup found on button.close-ad
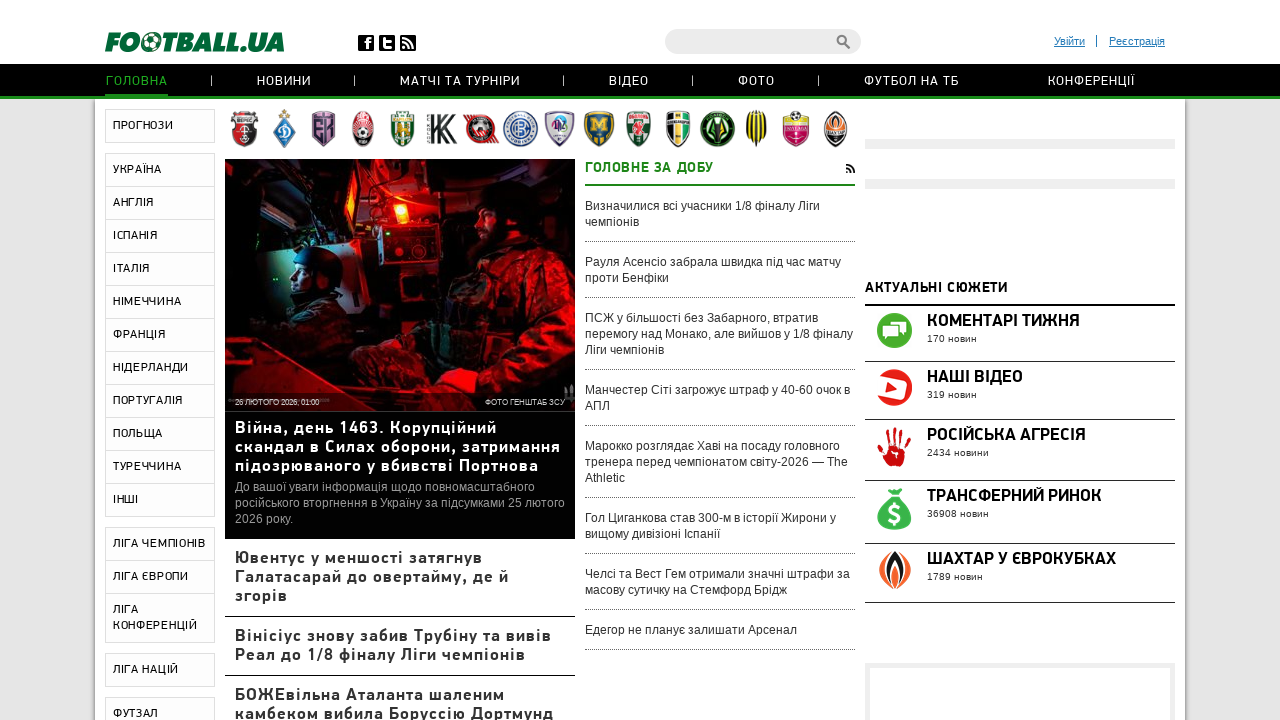

No dialog window found on button.close-dialog
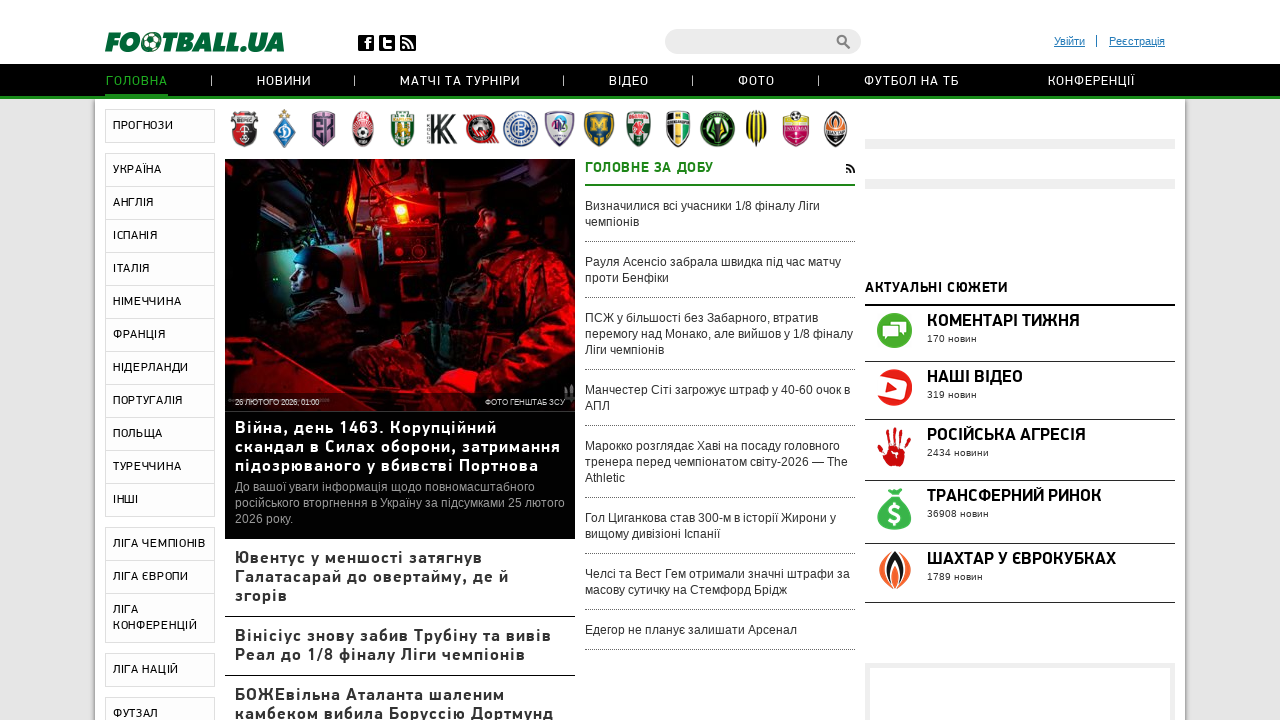

Clicked RSS link and new tab opened at (408, 43) on a[href*='rss']
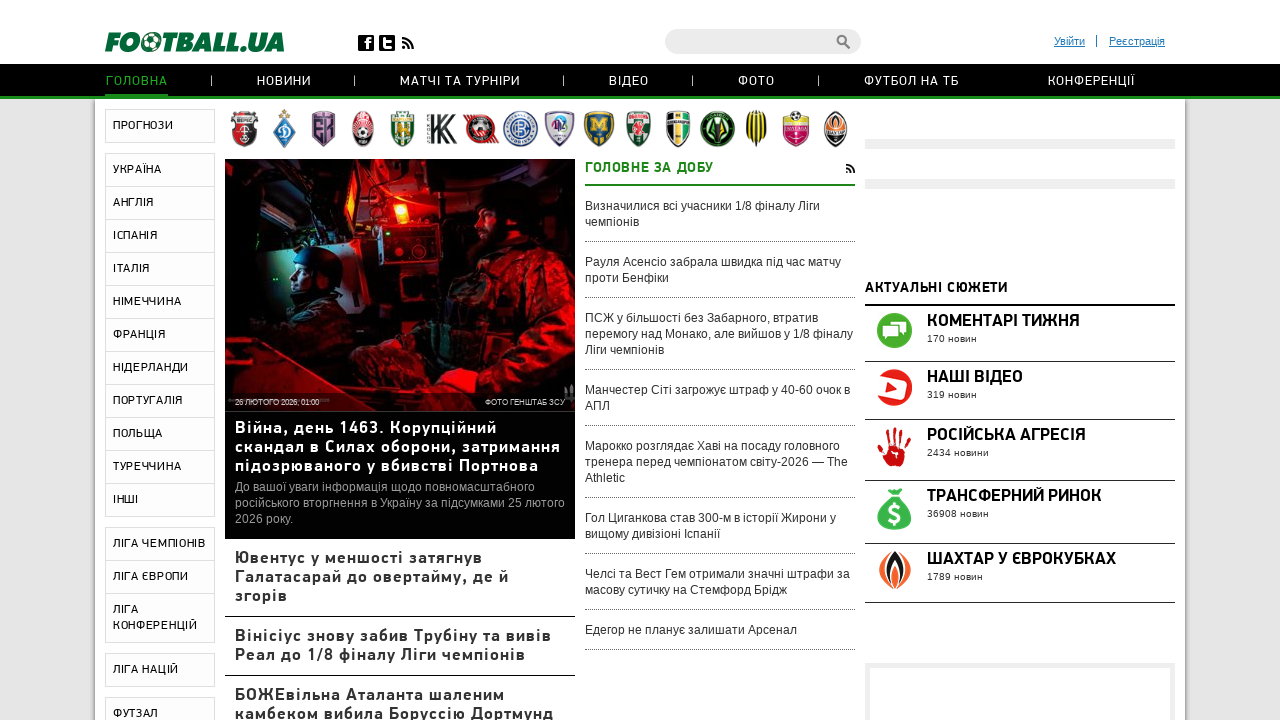

RSS feed page loaded
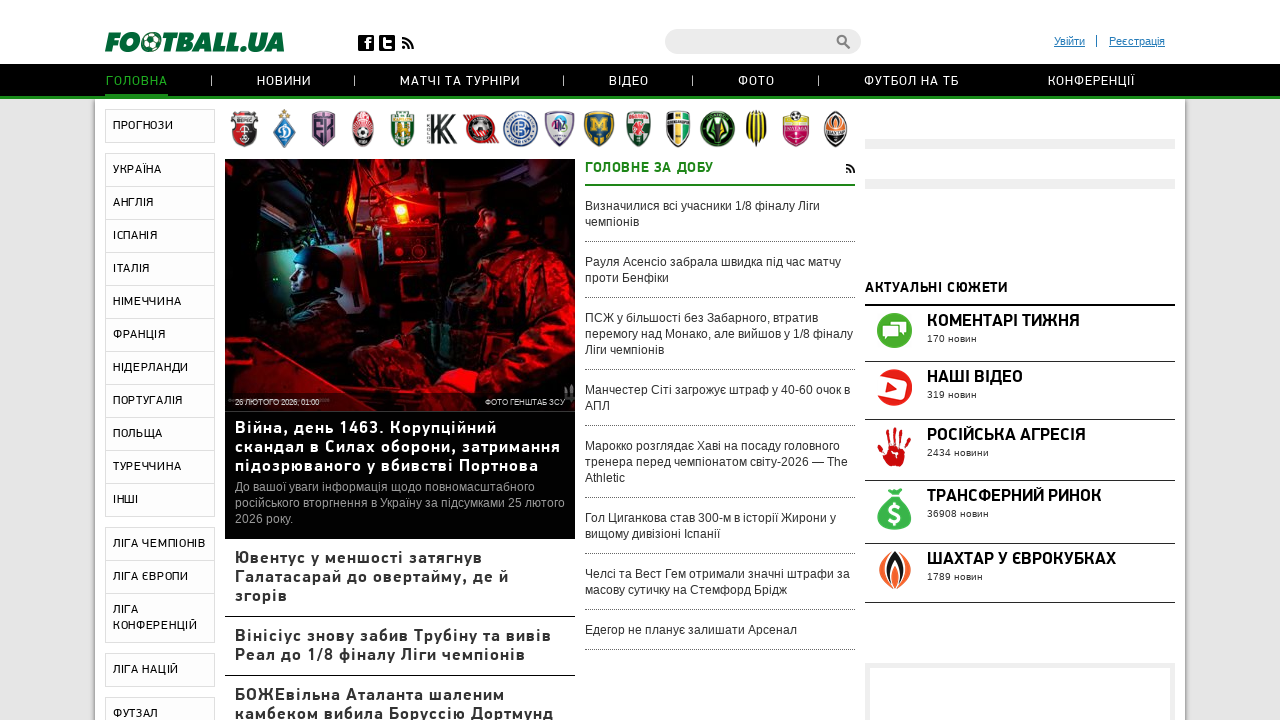

Verified RSS feed URL contains 'football.ua/rss2.ashx'
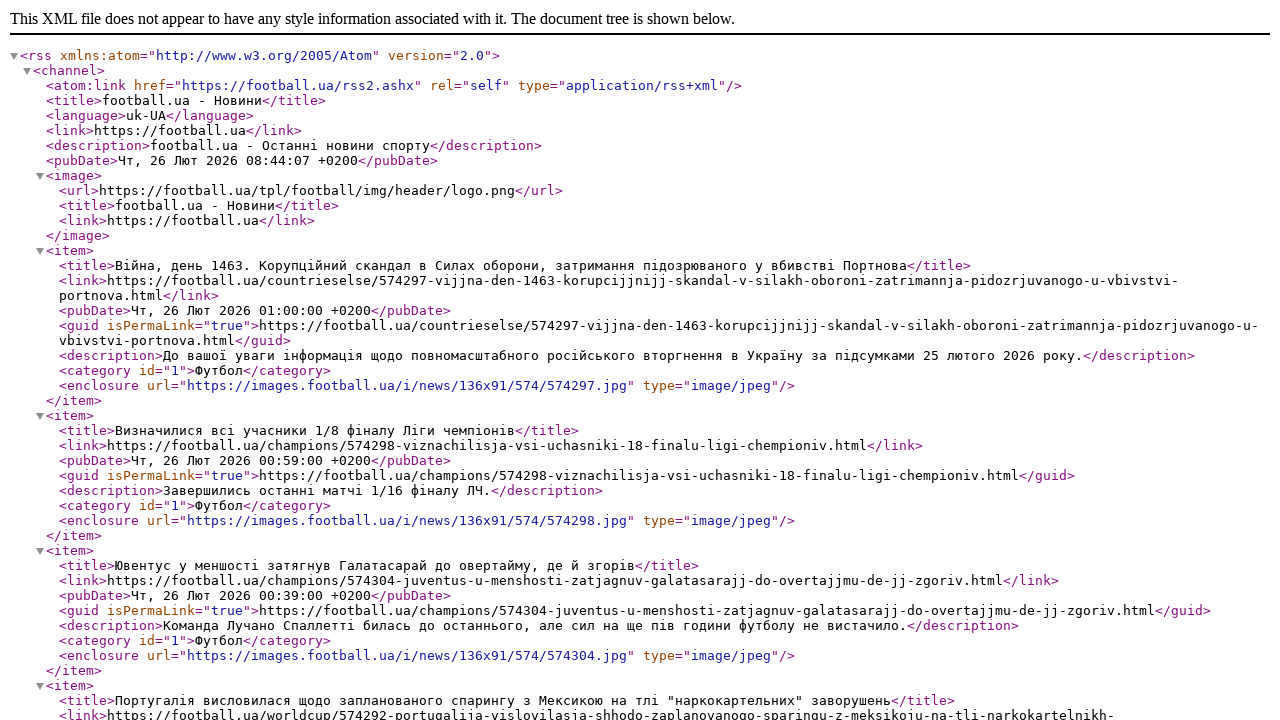

Closed RSS feed tab
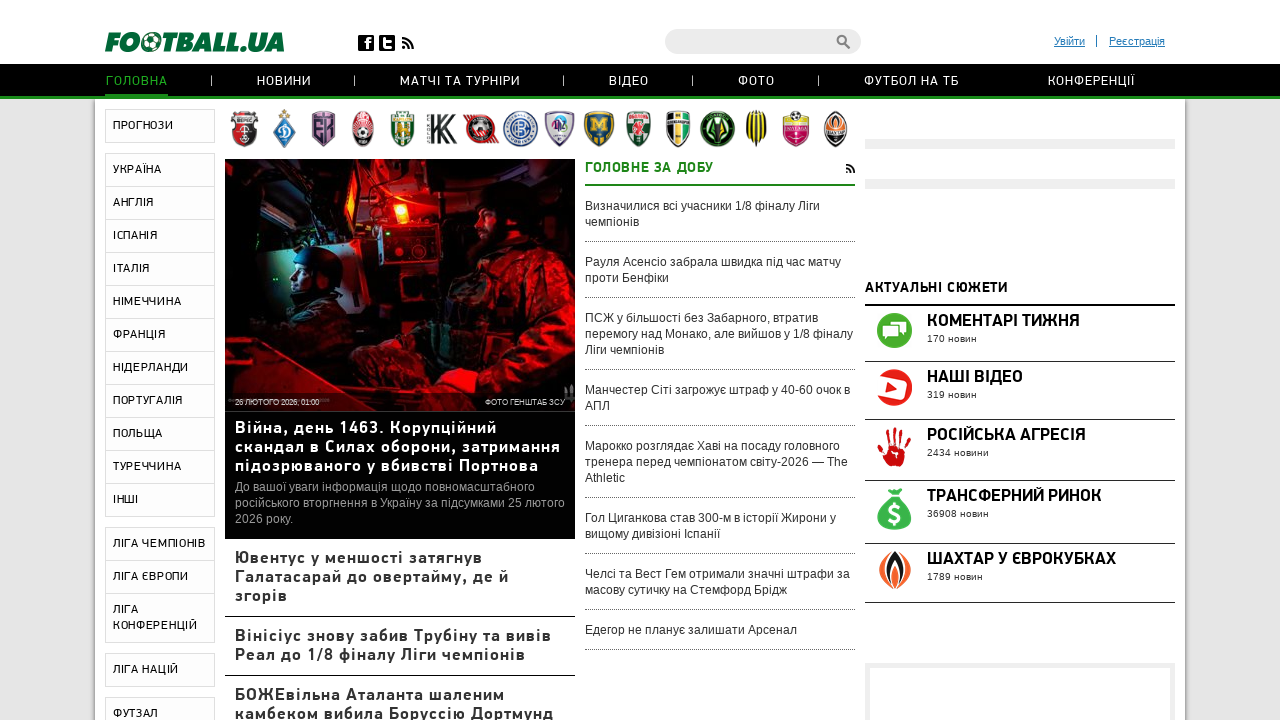

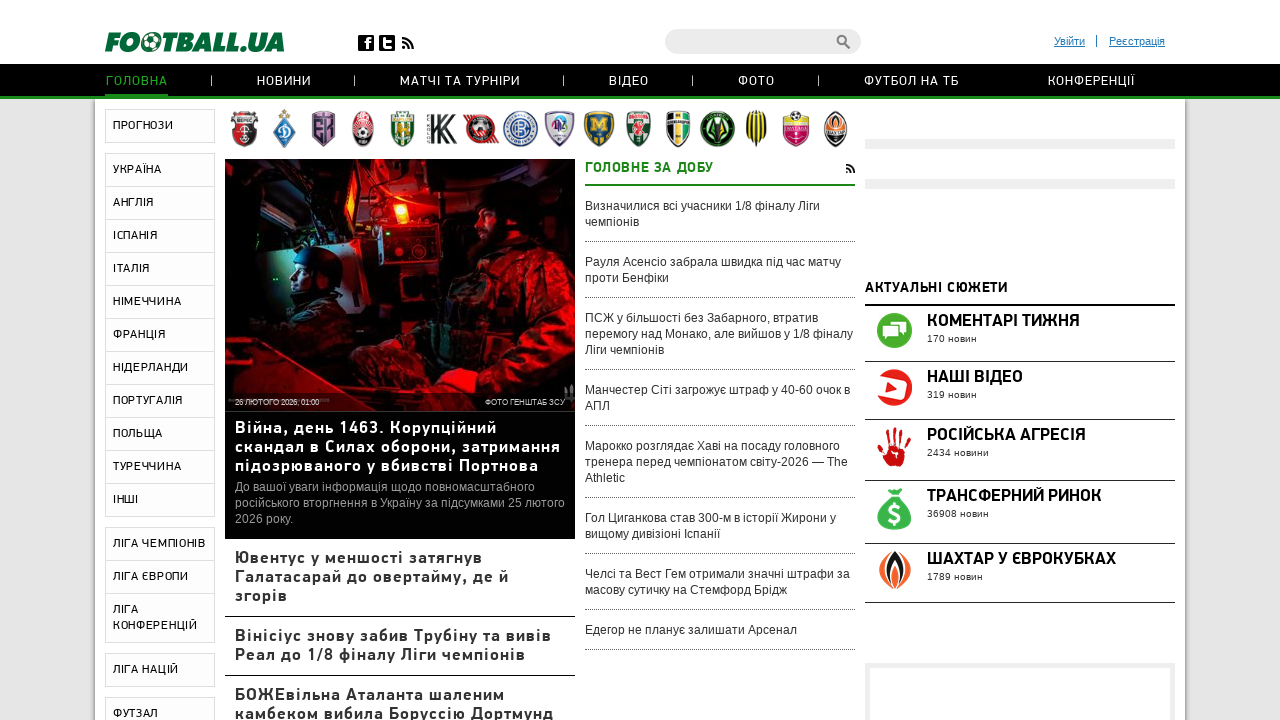